Tests negative checkout scenario by attempting to purchase a laptop with empty form fields, verifying that the purchase cannot be completed

Starting URL: https://www.demoblaze.com/

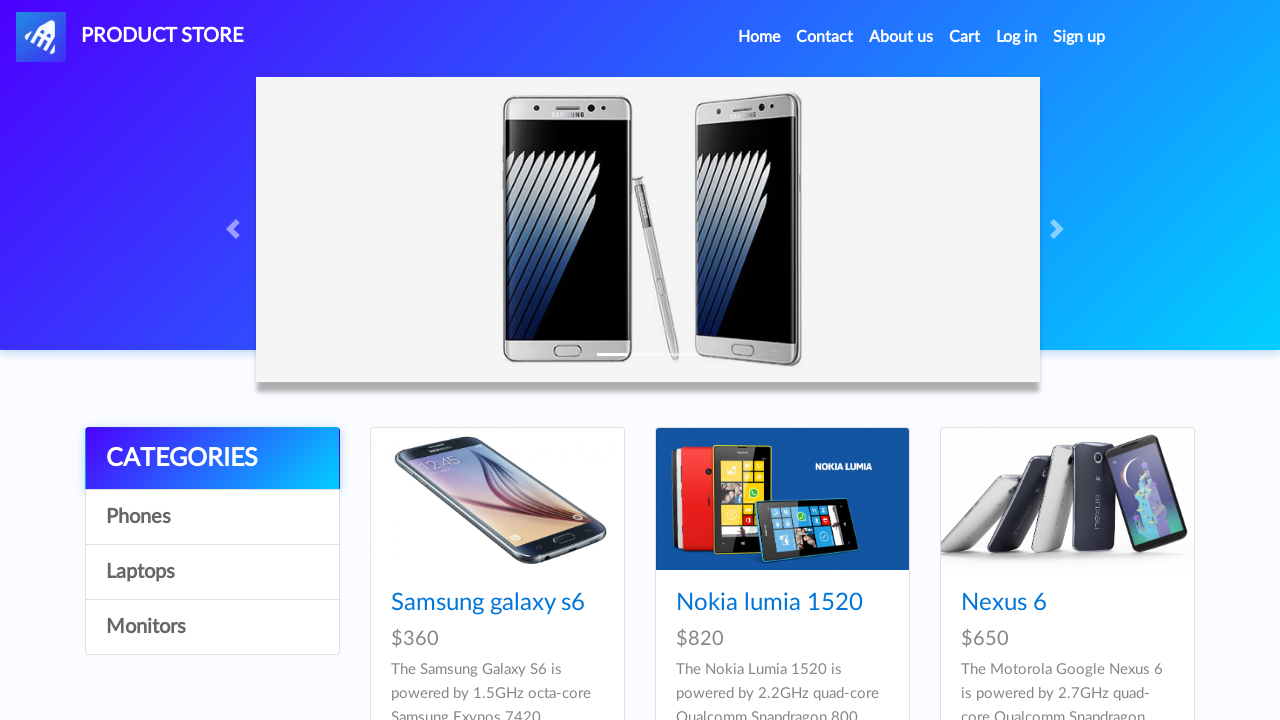

Clicked on Laptops category at (212, 572) on a[onclick="byCat('notebook')"]
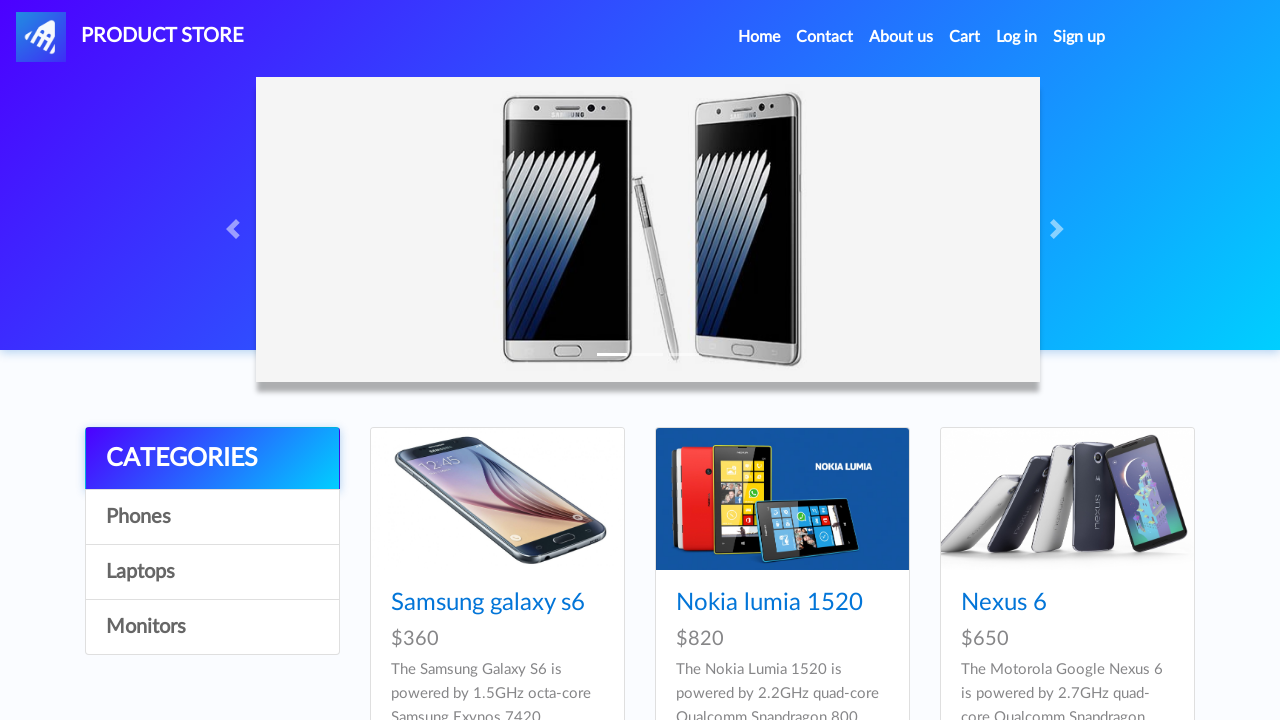

Laptop products loaded
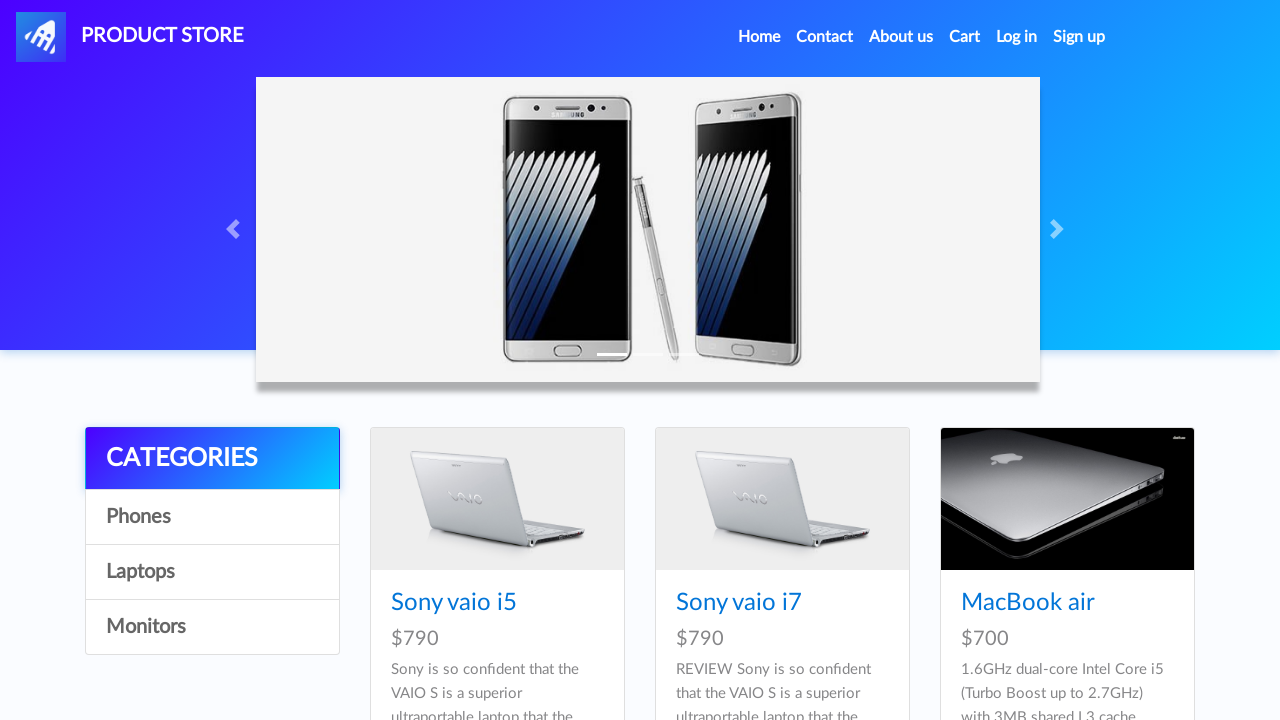

Clicked on Sony vaio i5 laptop product at (454, 603) on #tbodyid > div:nth-child(1) > div > div > h4 > a
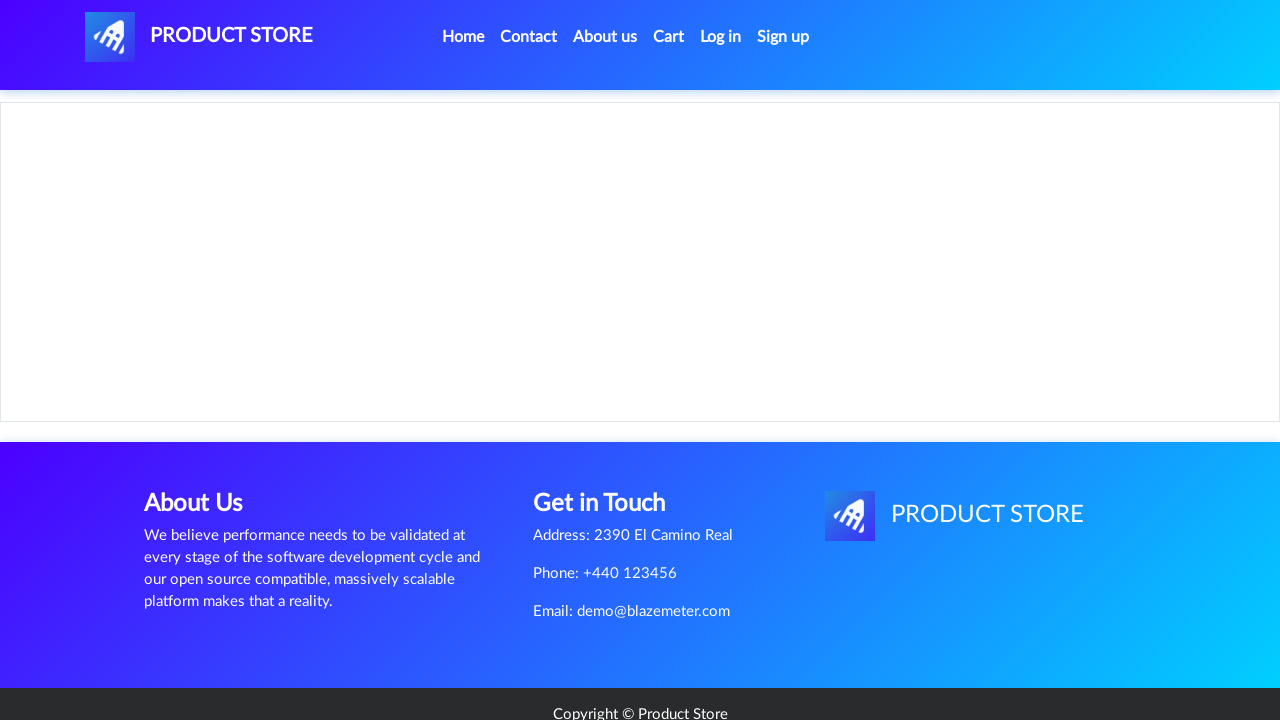

Clicked Add to cart button at (610, 440) on #tbodyid > div.row > div > a
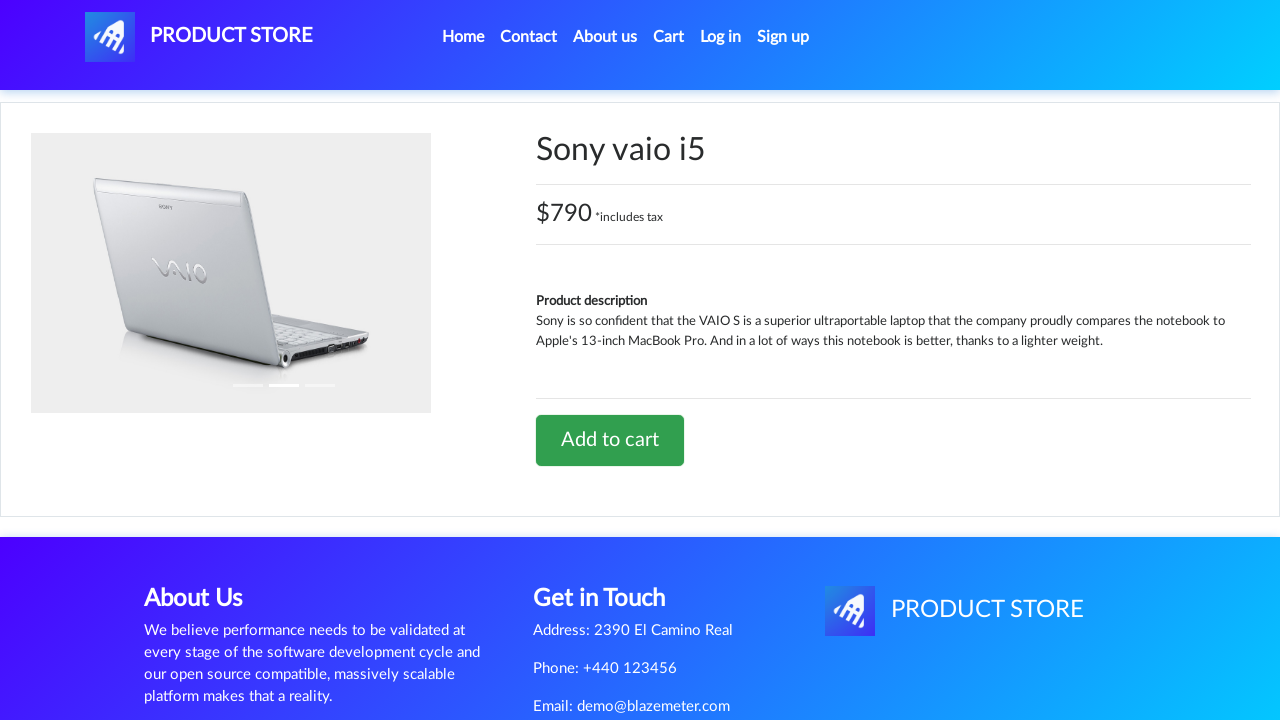

Set up dialog handler to accept alerts
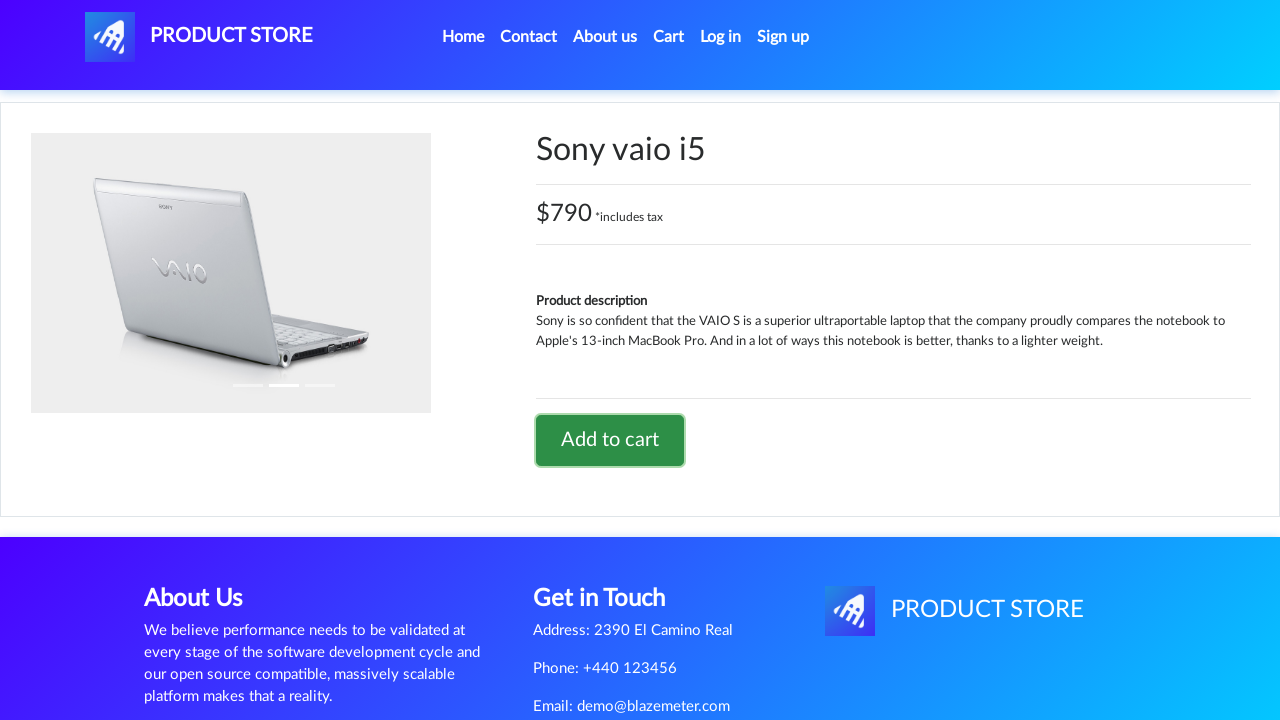

Waited for alert to be processed
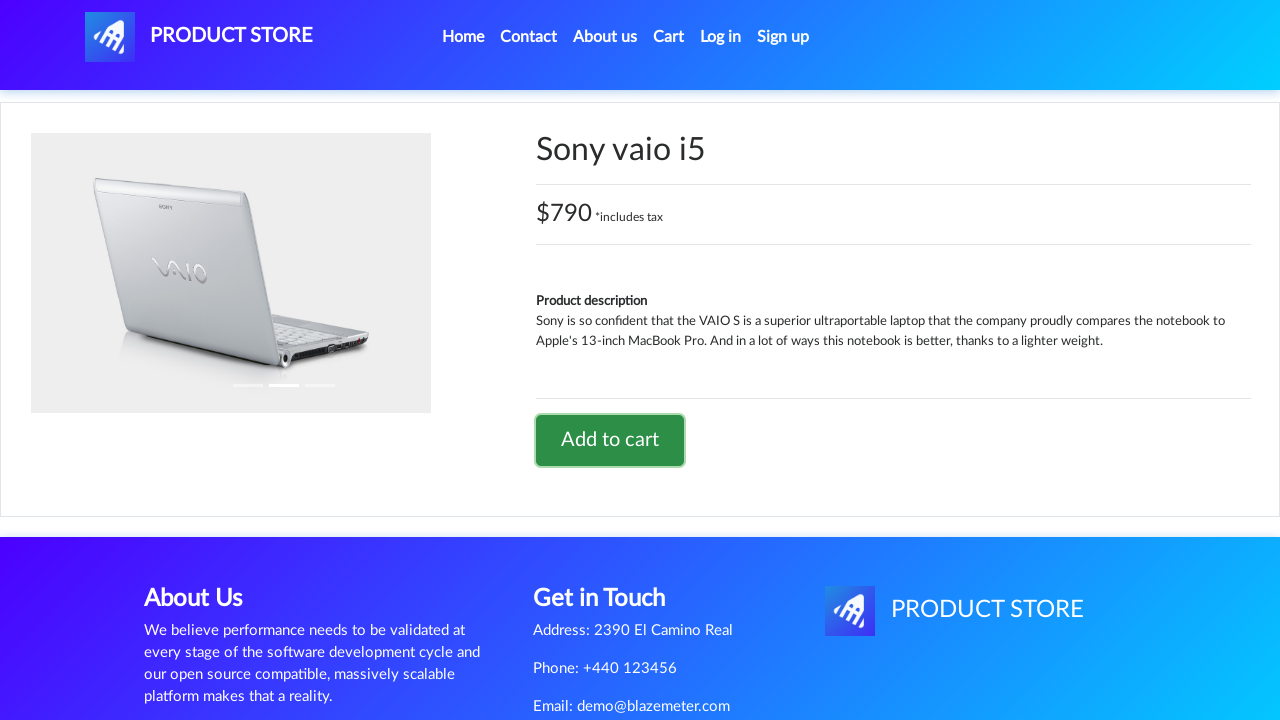

Navigated to shopping cart at (669, 37) on #cartur
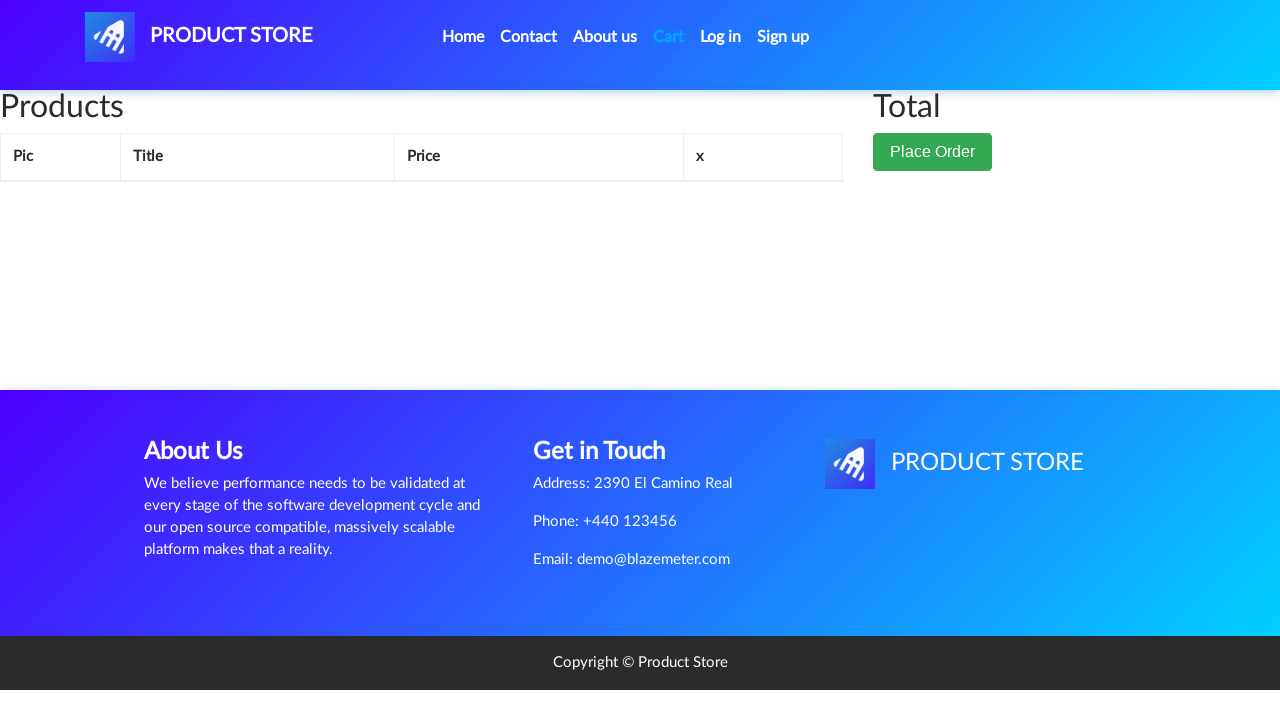

Clicked Place Order button at (933, 152) on #page-wrapper > div > div.col-lg-1 > button
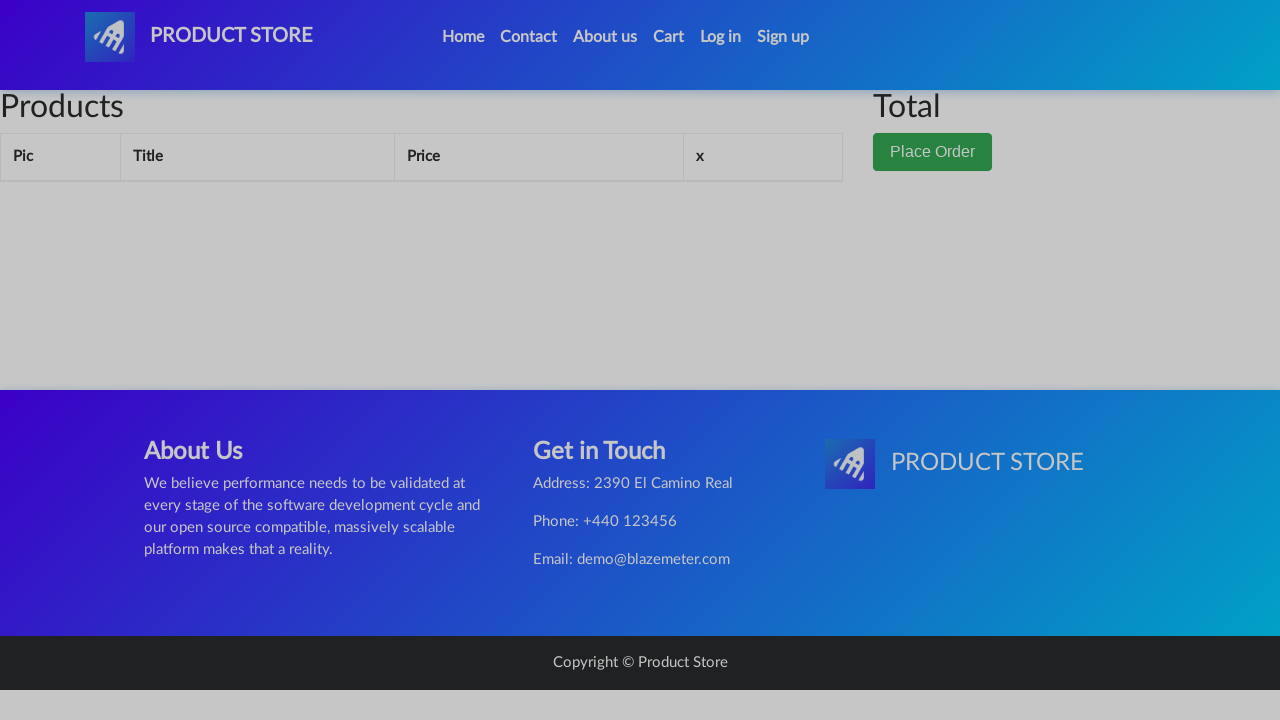

Filled name field with space (empty validation test) on #name
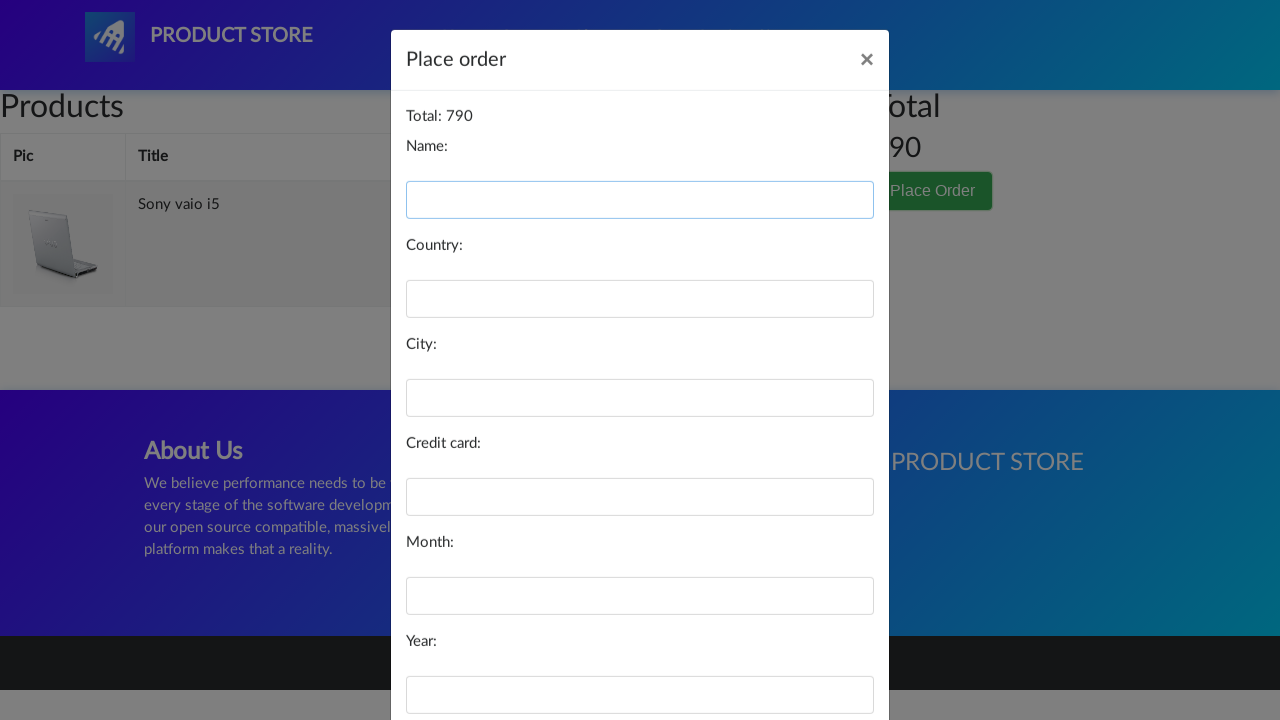

Filled country field with space (empty validation test) on #country
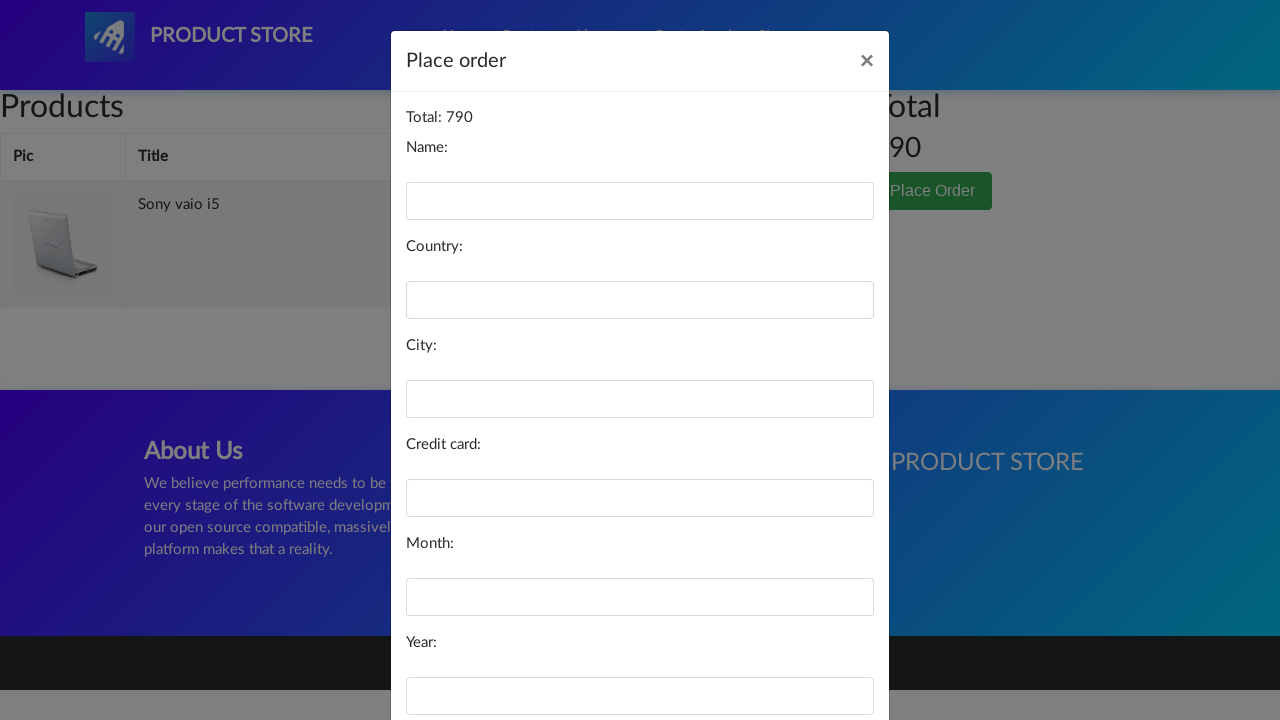

Filled city field with space (empty validation test) on #city
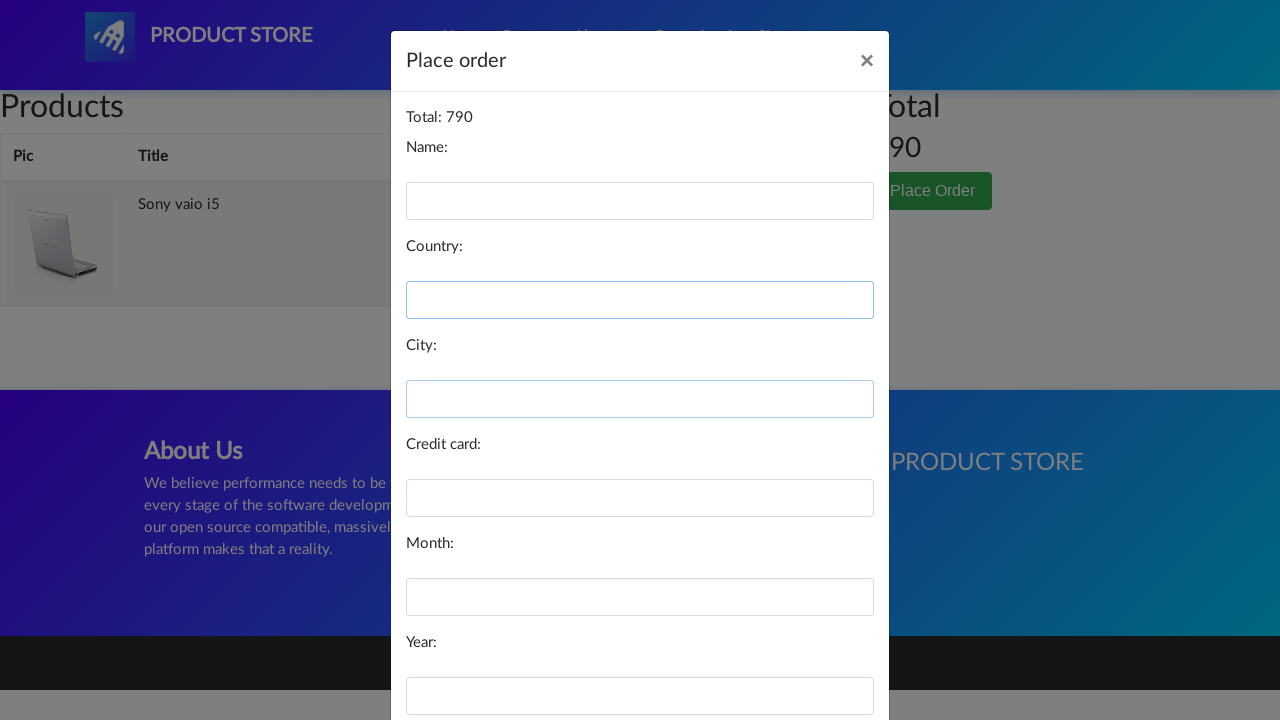

Filled card field with space (empty validation test) on #card
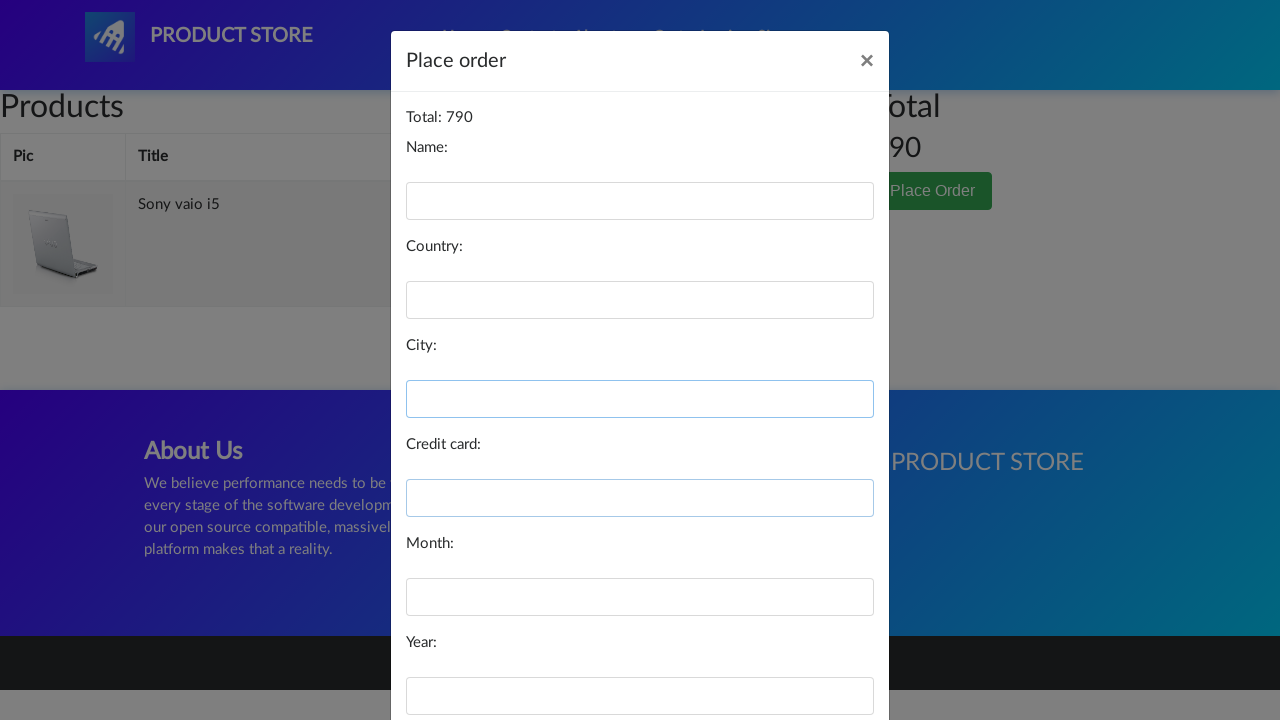

Filled month field with space (empty validation test) on #month
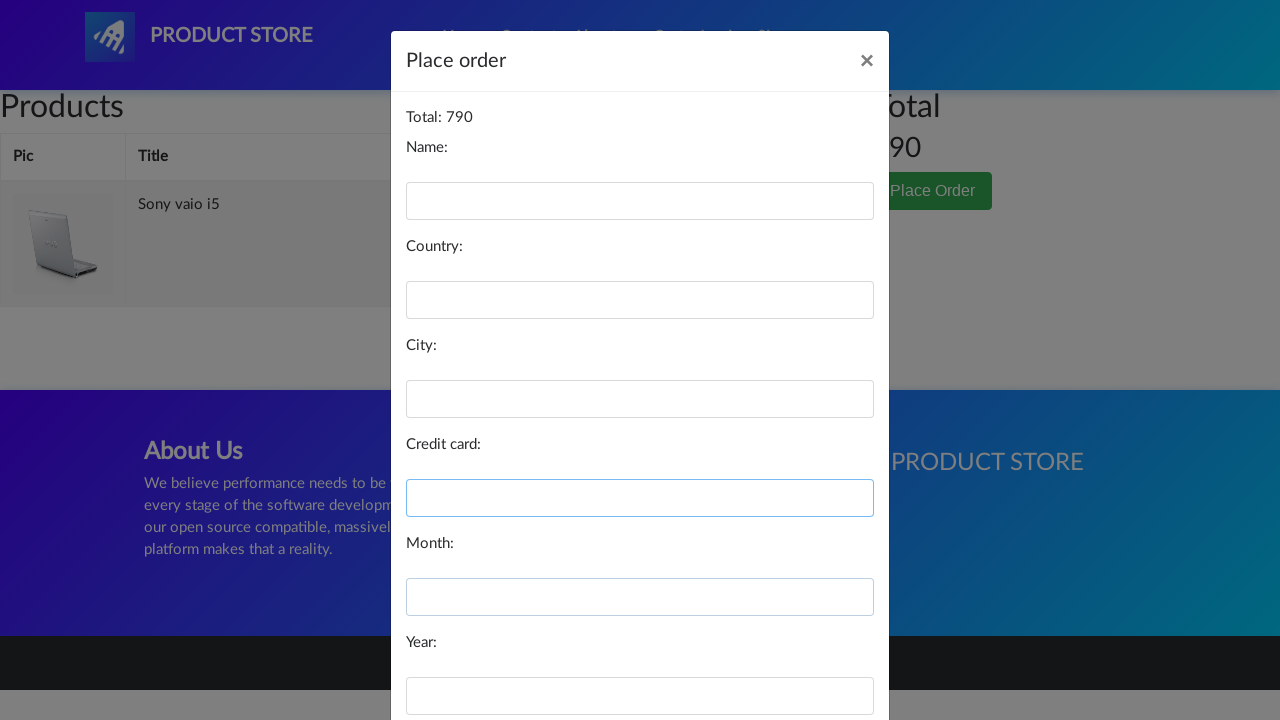

Filled year field with space (empty validation test) on #year
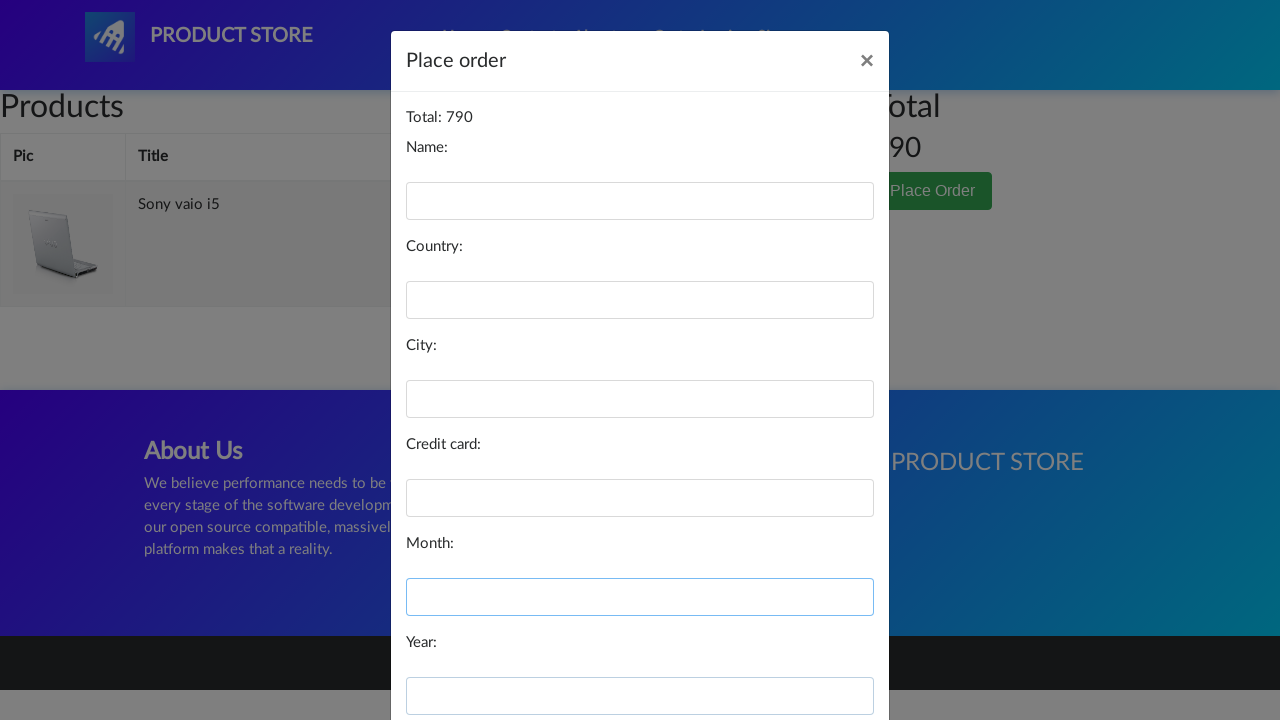

Clicked Purchase button with empty form fields at (823, 655) on #orderModal > div > div > div.modal-footer > button.btn.btn-primary
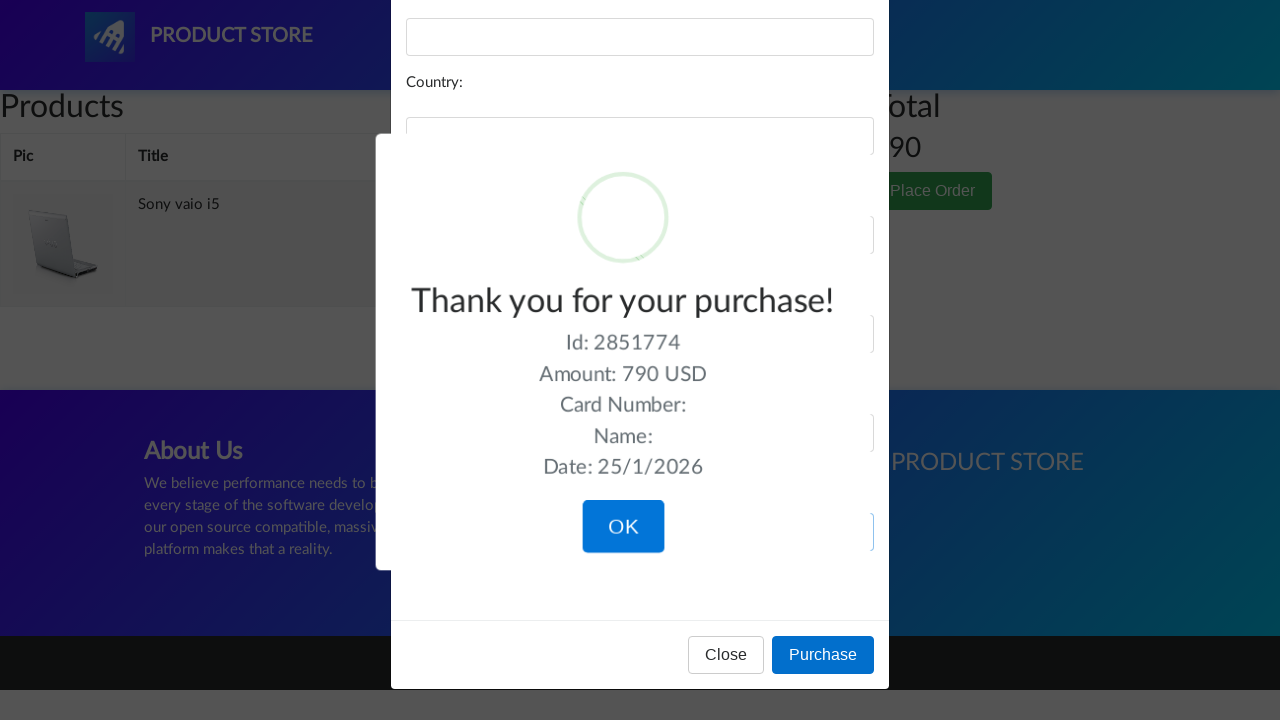

Waited to verify no success confirmation appeared (negative test)
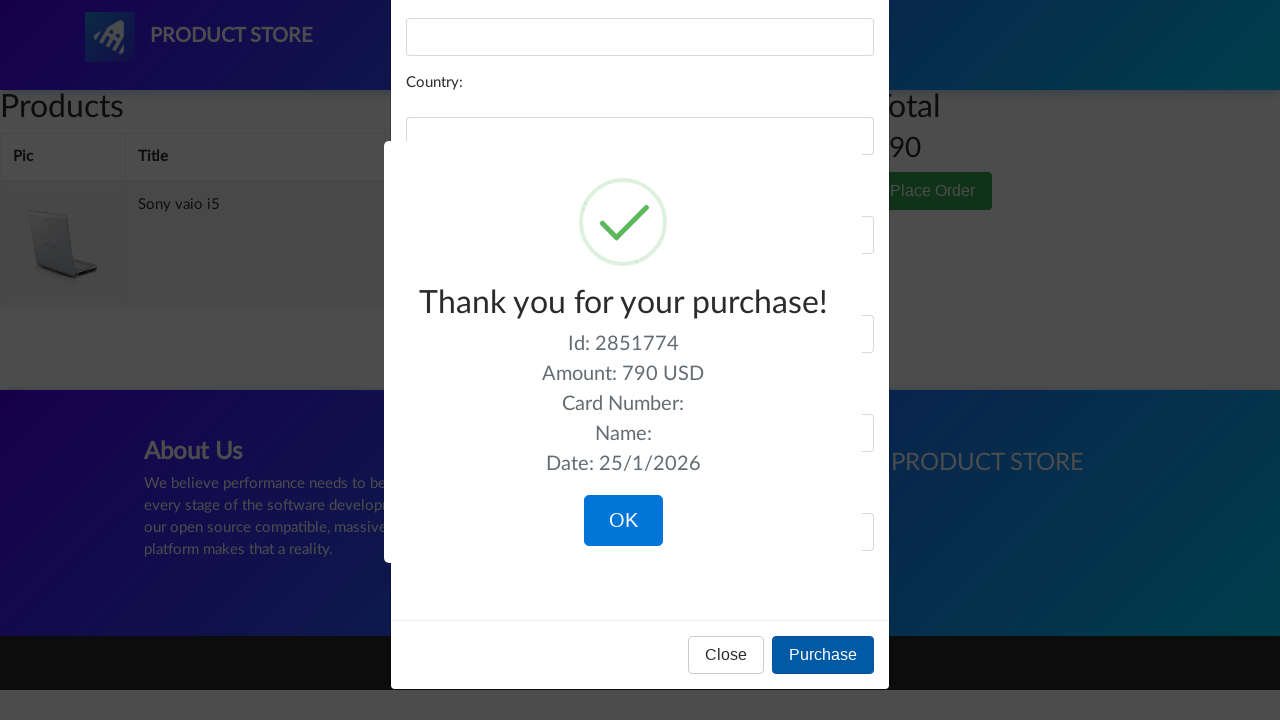

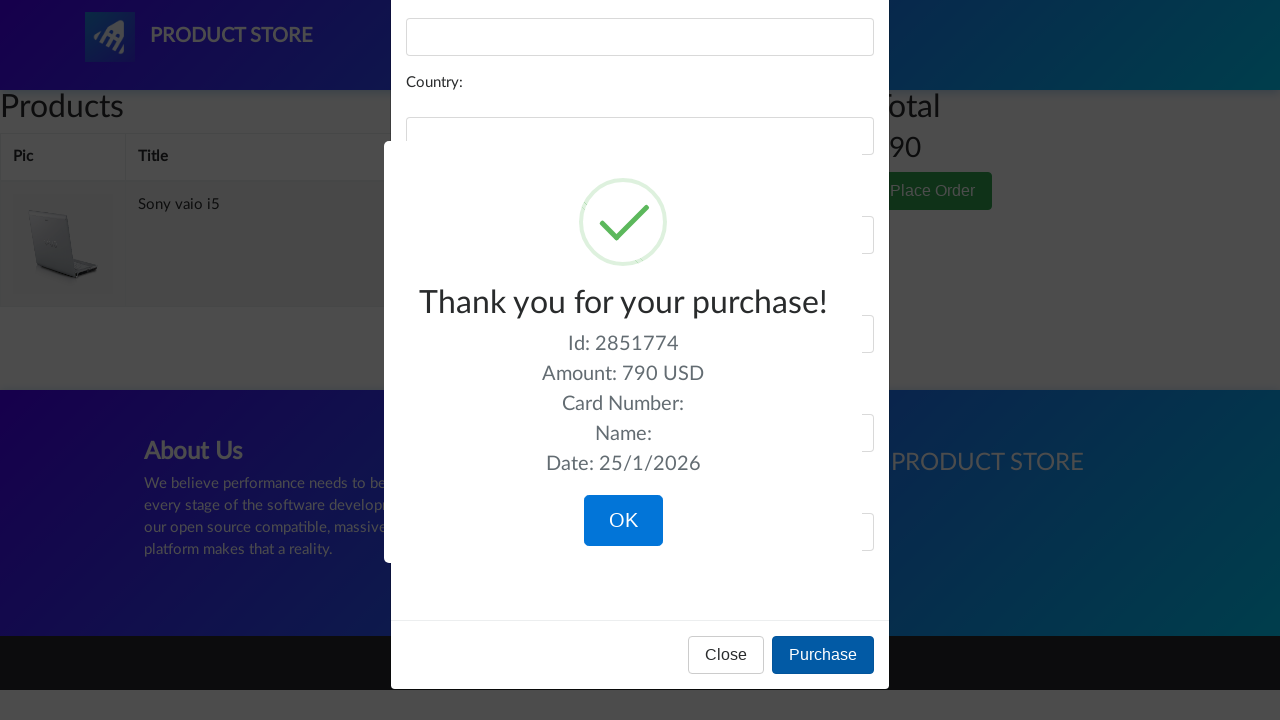